Tests page synchronization by waiting for a paragraph element's style attribute to contain green color

Starting URL: https://kristinek.github.io/site/examples/sync

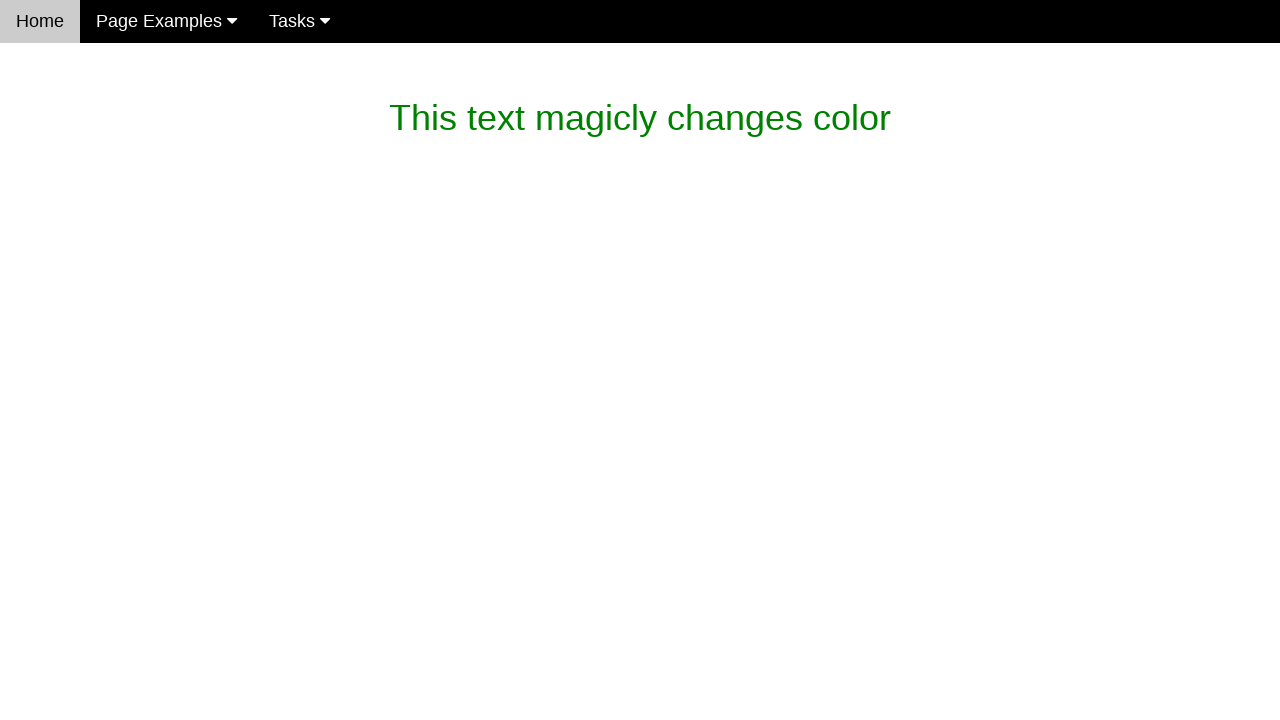

Waited for paragraph element's style attribute to contain green color
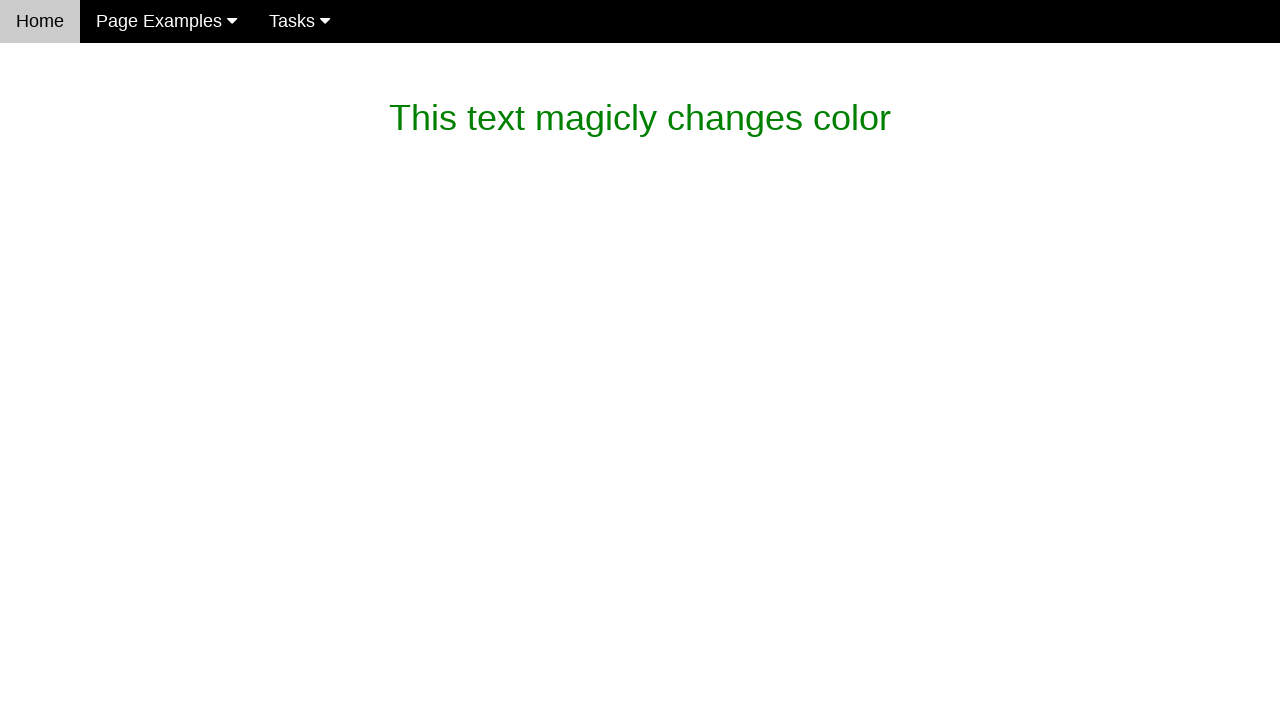

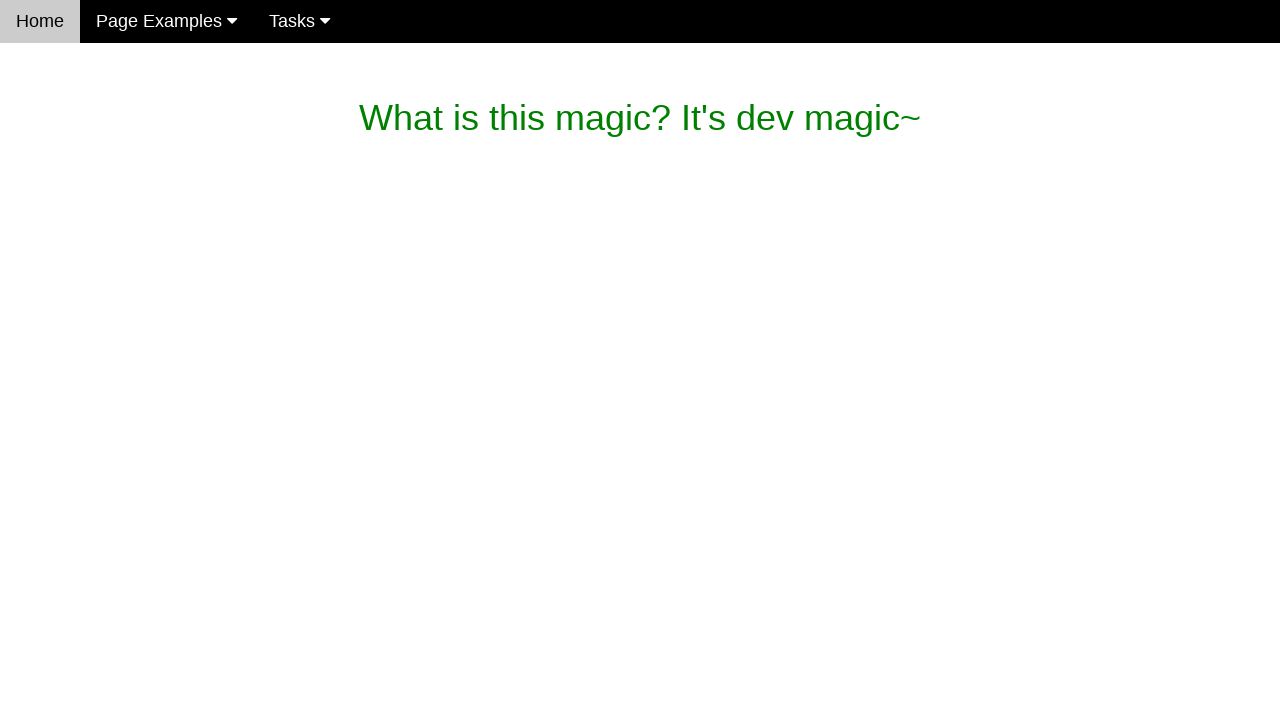